Tests a geotechnical calculation form by navigating through a sidebar menu, filling multiple input fields with random numeric values, and submitting the form.

Starting URL: https://swen17-geotech-team-c-frontend.vercel.app/

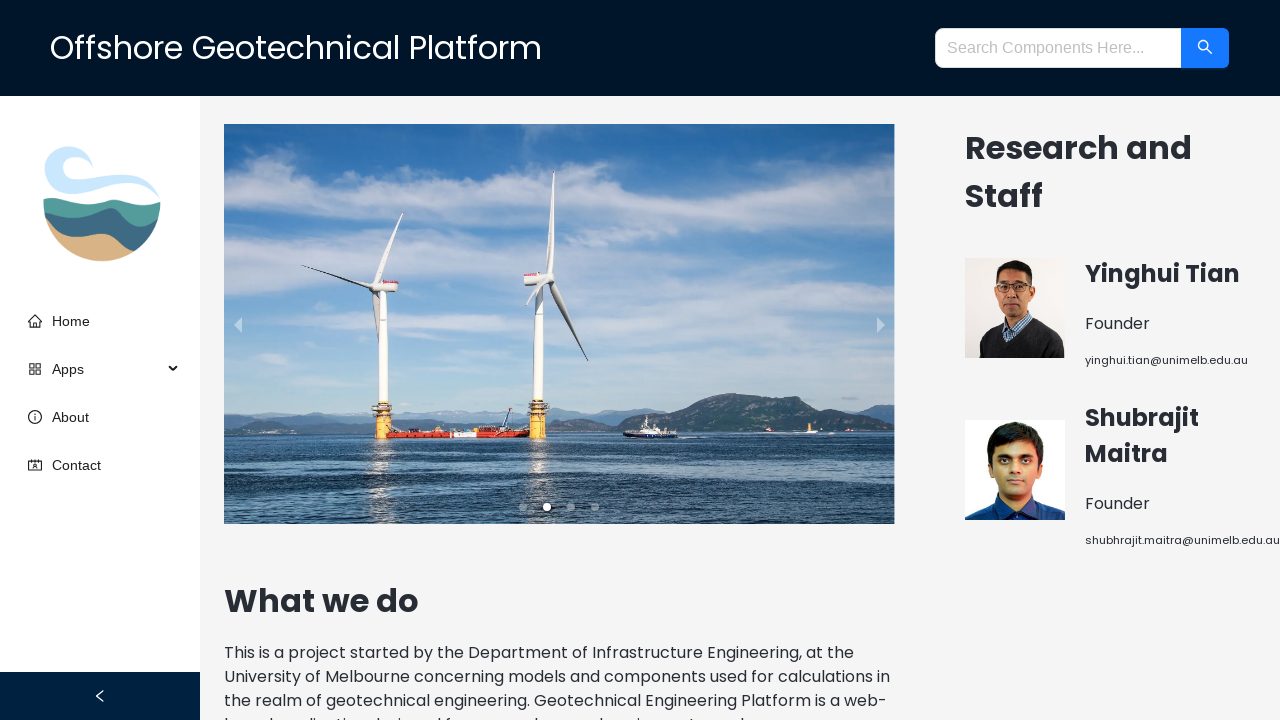

Waited for sidebar menu element to load
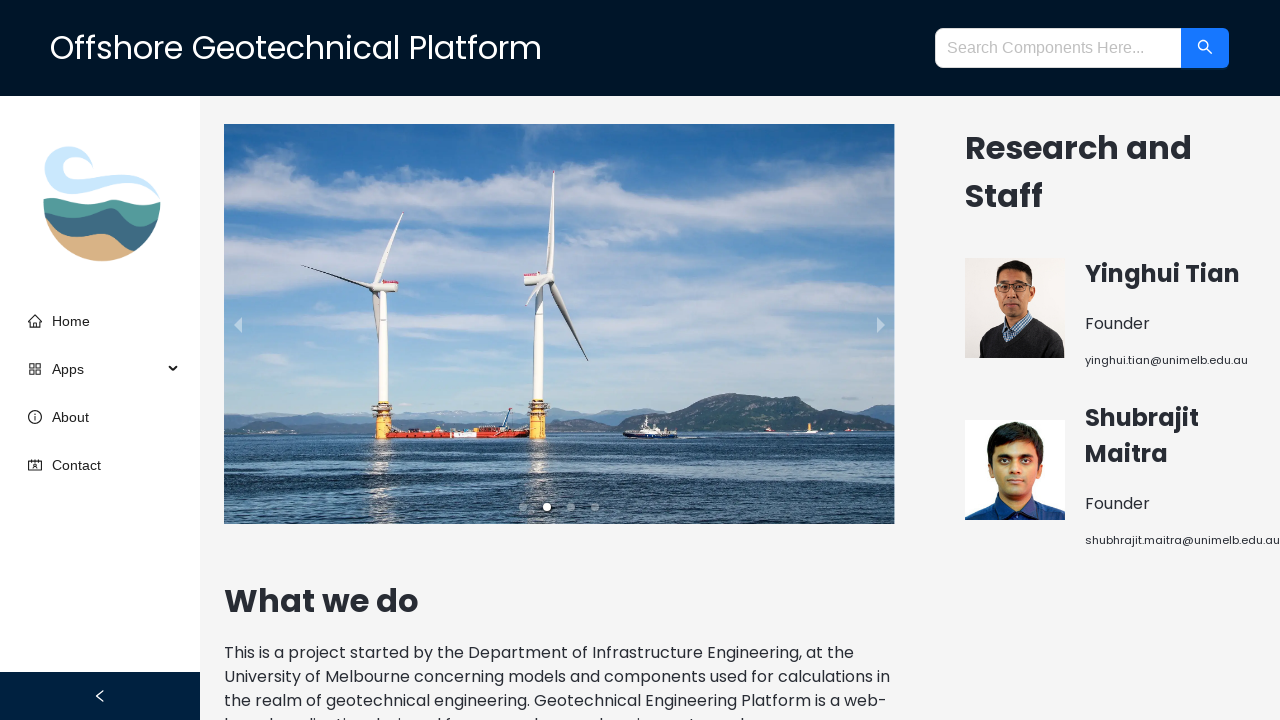

Clicked sidebar menu item at (35, 369) on xpath=/html/body/div[1]/section/section/section/aside/div[1]/ul/li[2]/div/span[1
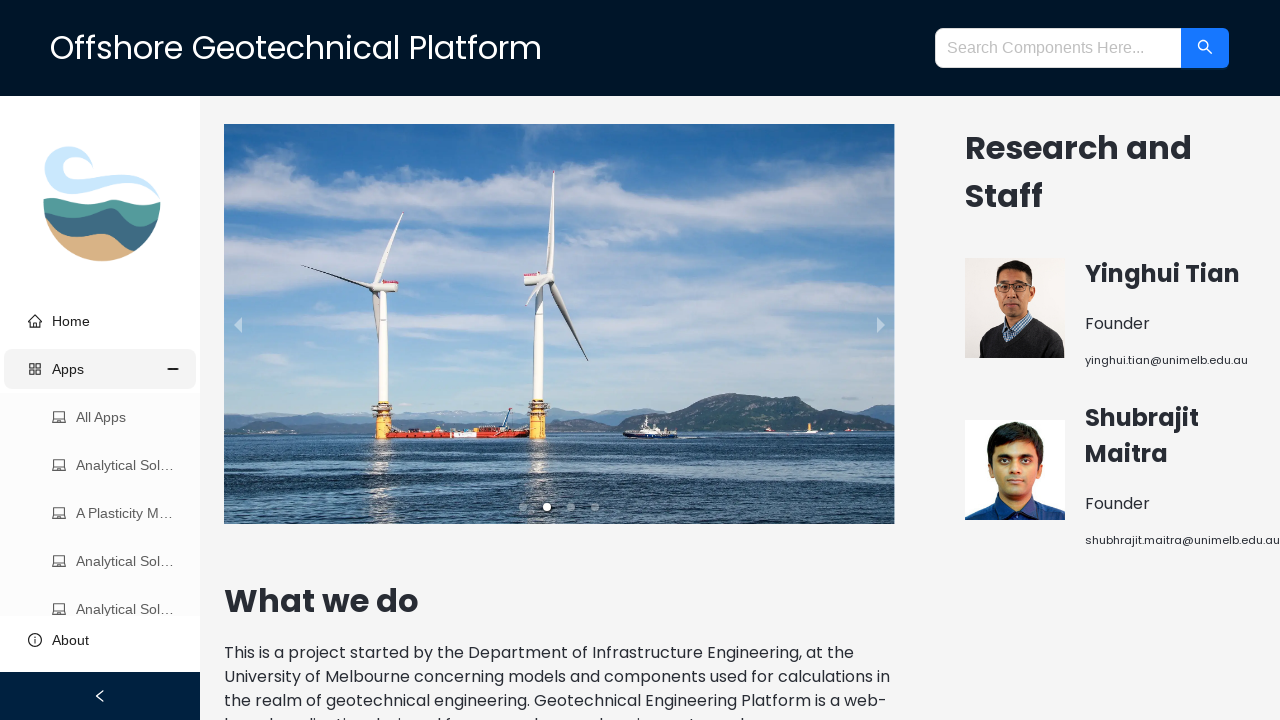

Waited 1000ms for menu transition
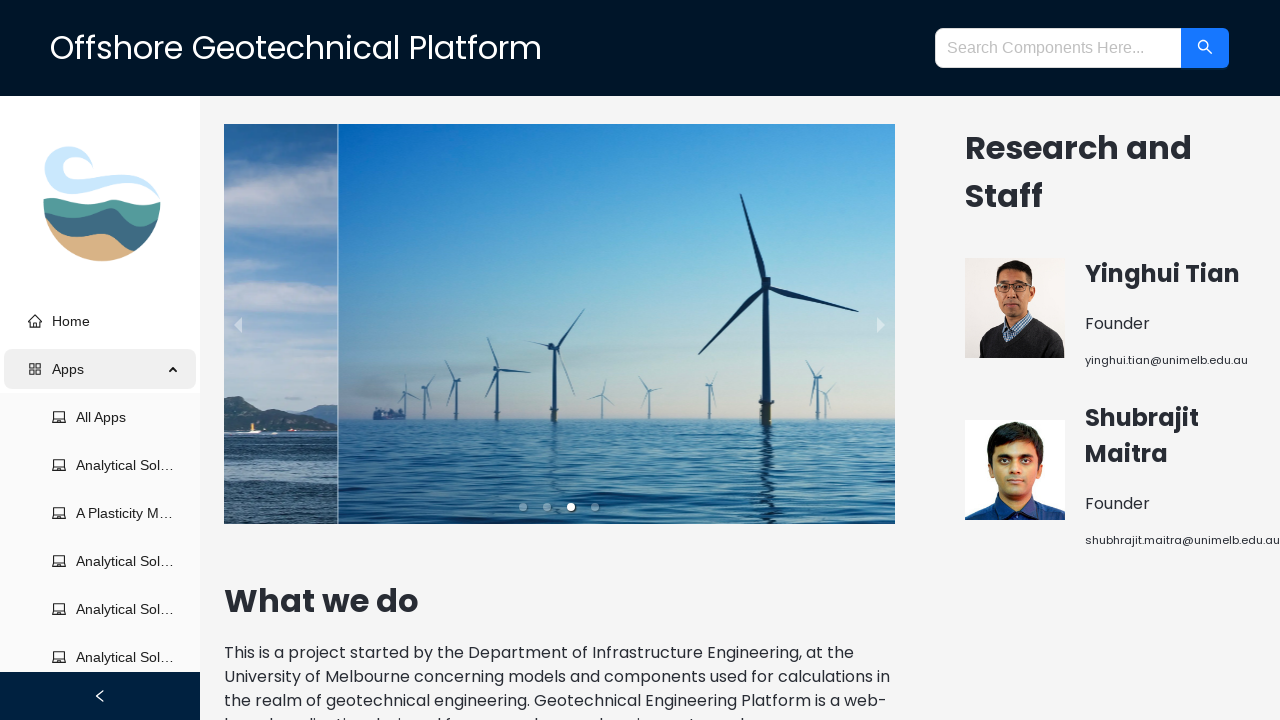

Clicked submenu item at (100, 465) on xpath=/html/body/div[1]/section/section/section/aside/div[1]/ul/li[2]/ul/li[2]
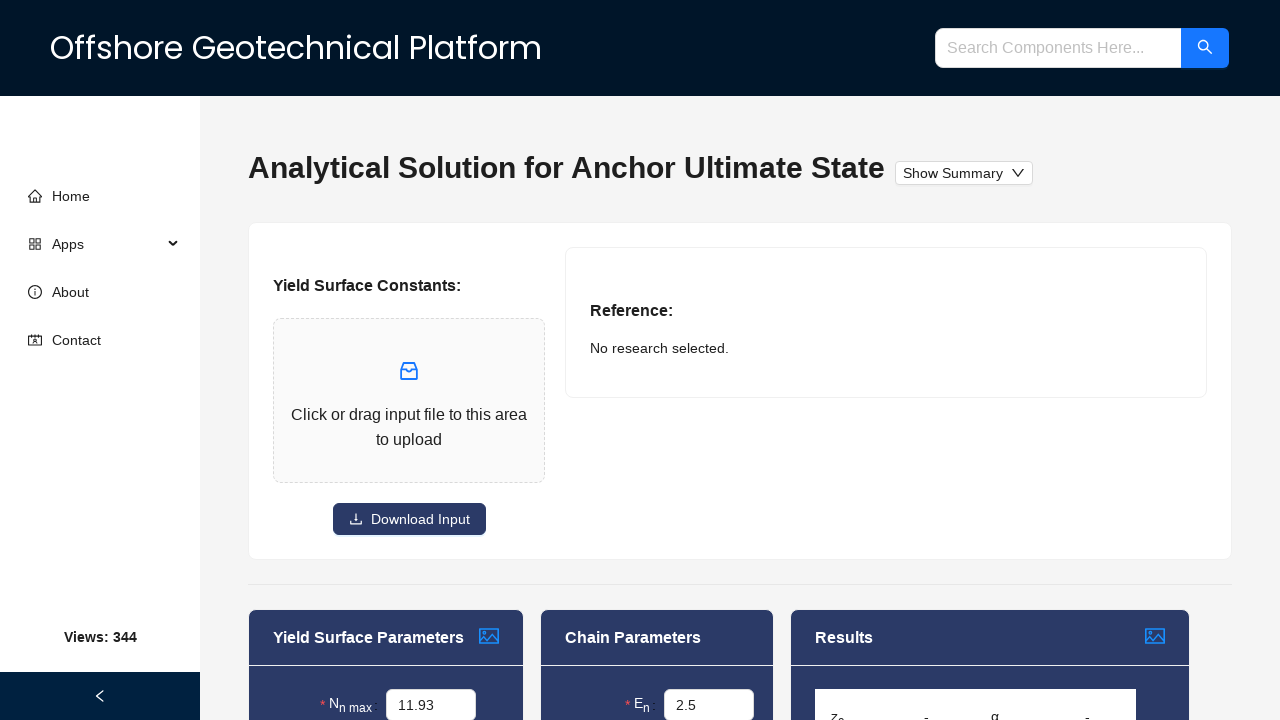

Scrolled down 500px on the page
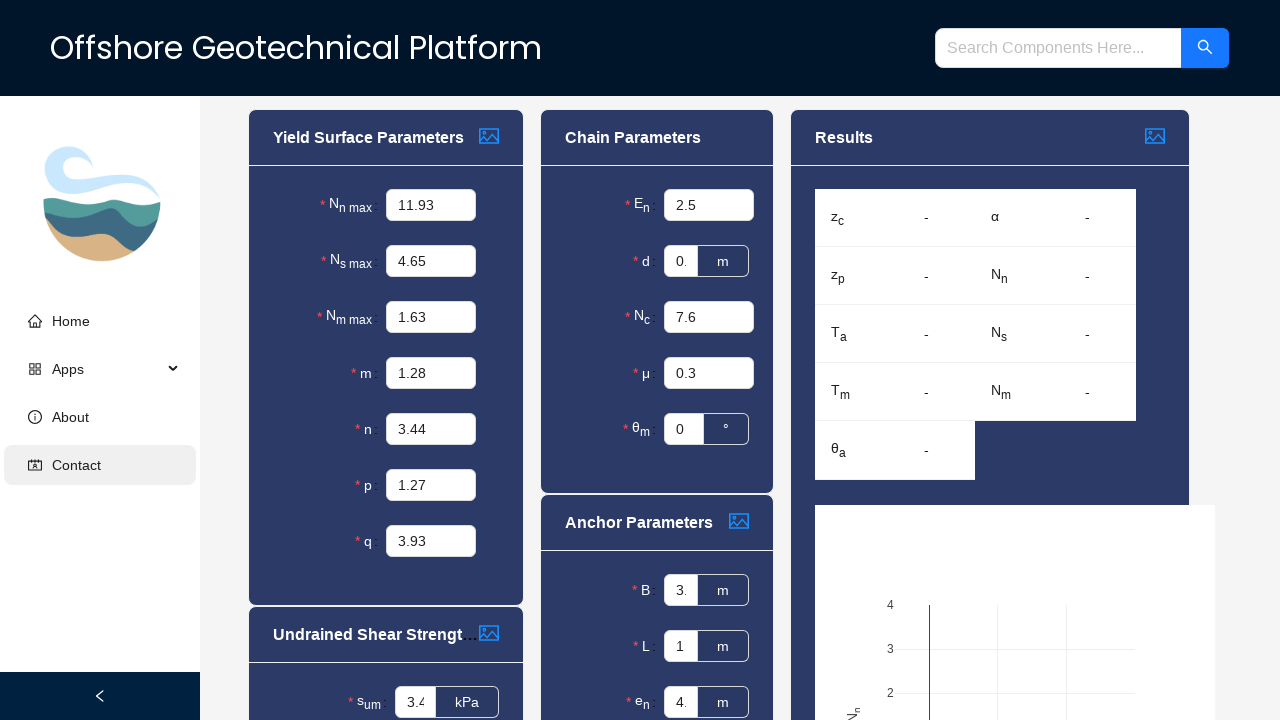

Waited 2000ms for page content to load
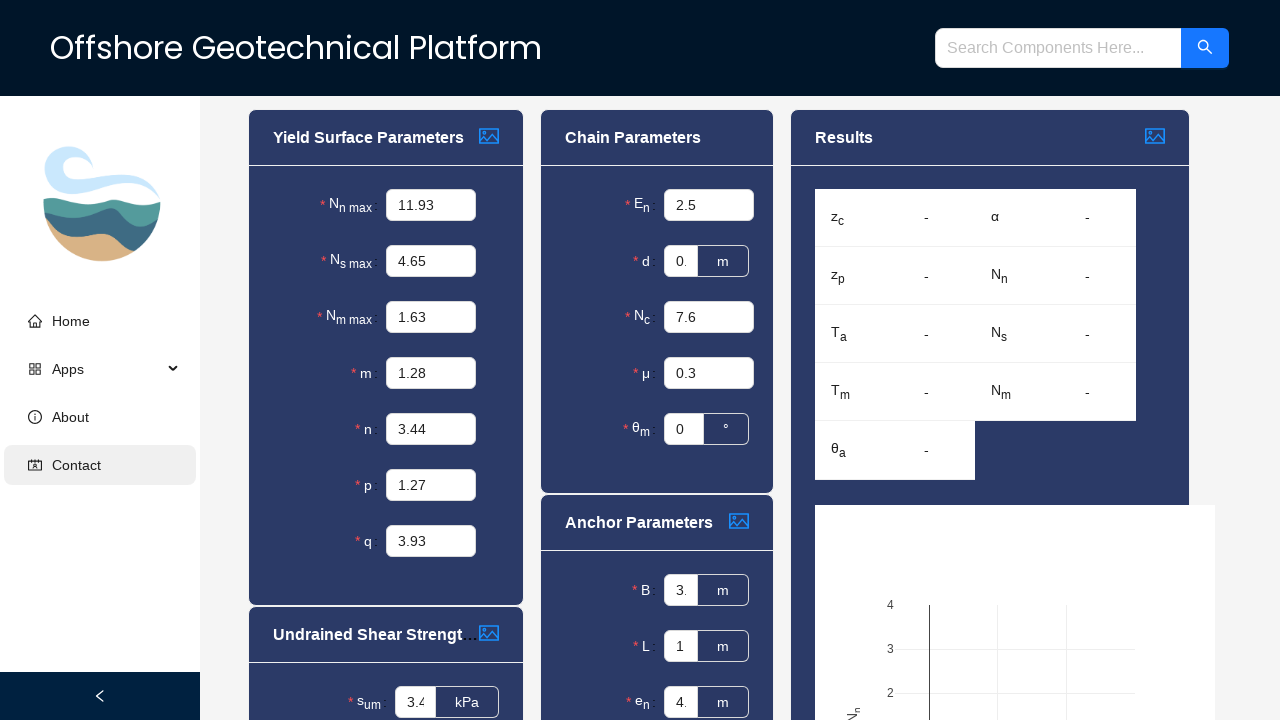

Clicked Nn_max input field at (431, 205) on xpath=/html/body/div[1]/section/section/section/section/main/div/form/div[1]/div
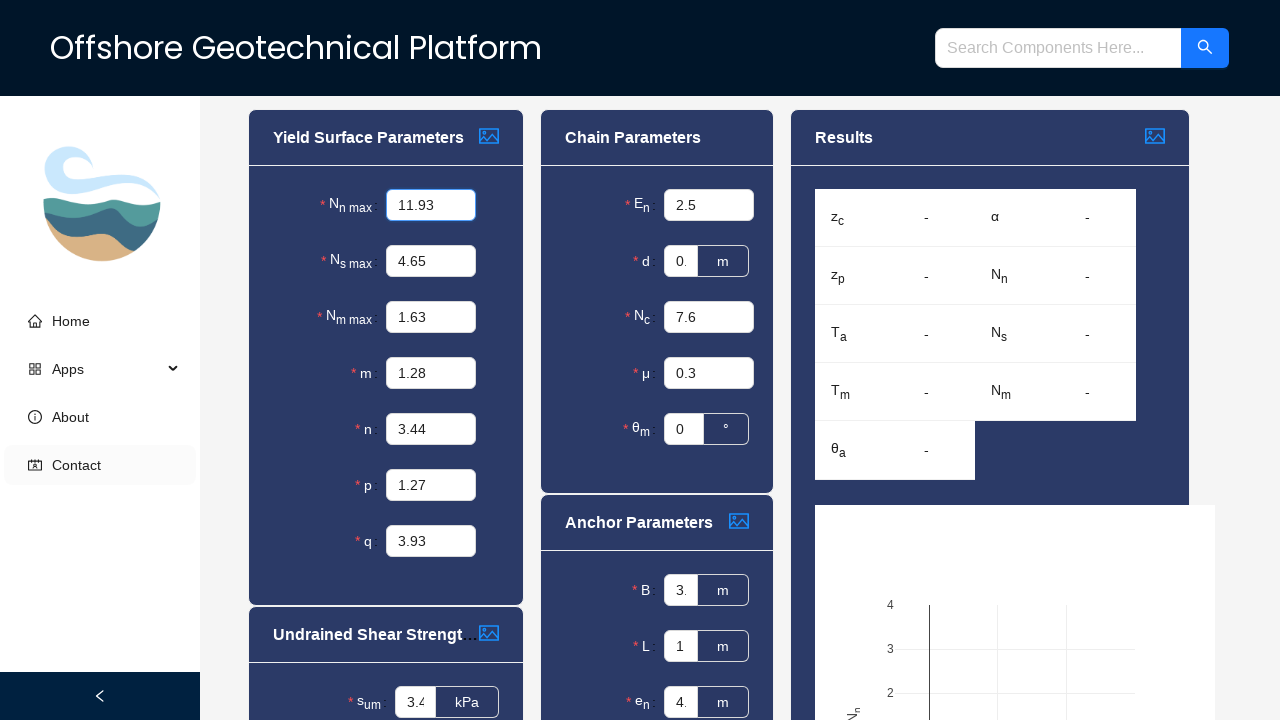

Selected all text in Nn_max field on xpath=/html/body/div[1]/section/section/section/section/main/div/form/div[1]/div
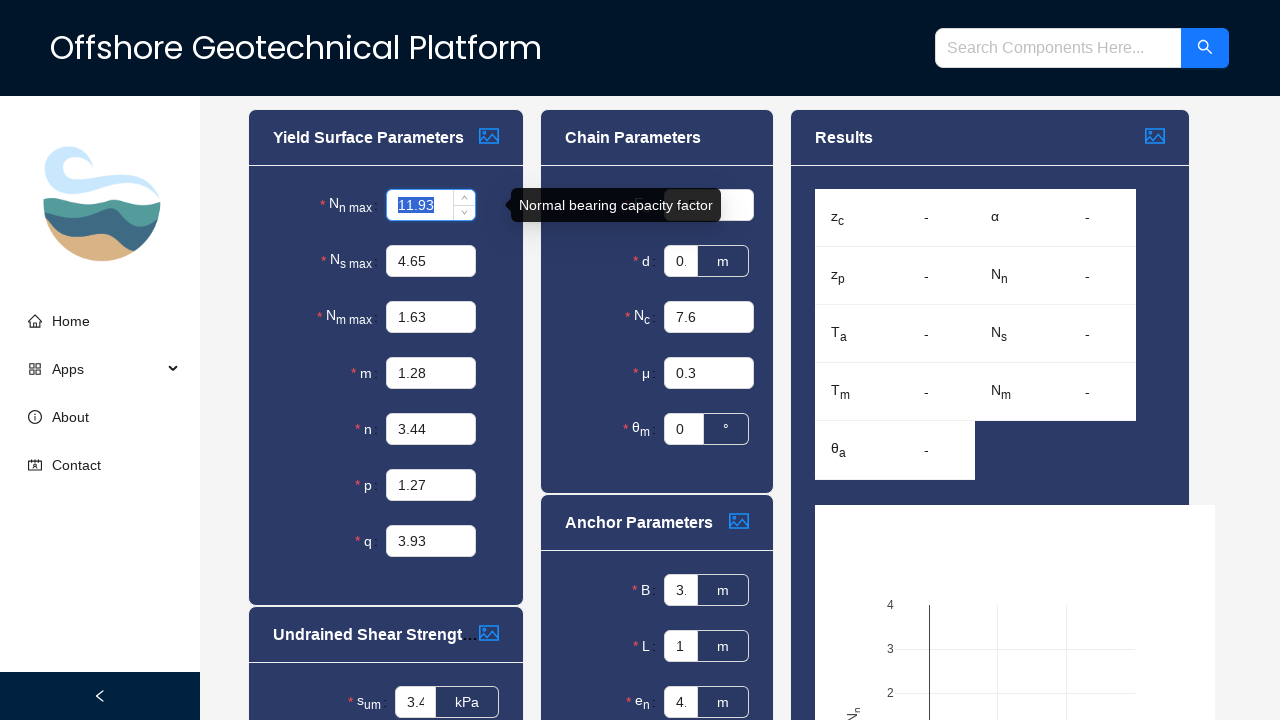

Filled Nn_max field with value 47.83 on xpath=/html/body/div[1]/section/section/section/section/main/div/form/div[1]/div
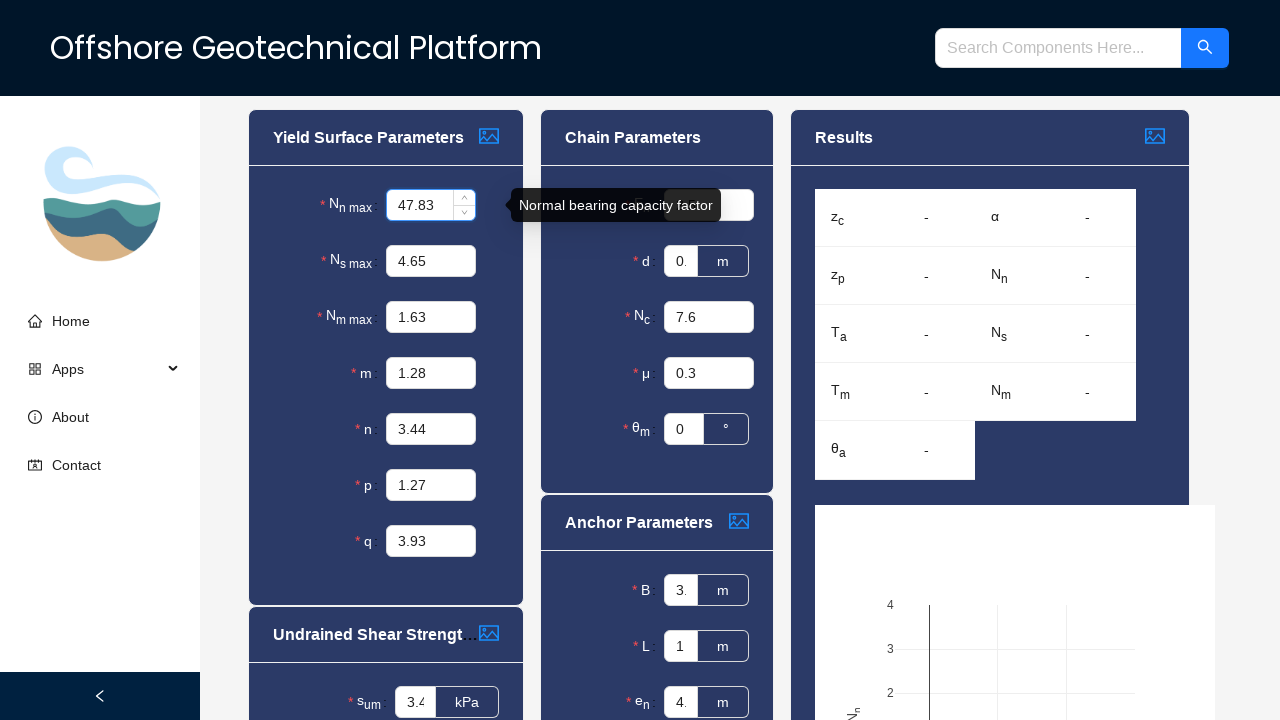

Clicked Ns_max input field at (431, 261) on xpath=/html/body/div[1]/section/section/section/section/main/div/form/div[1]/div
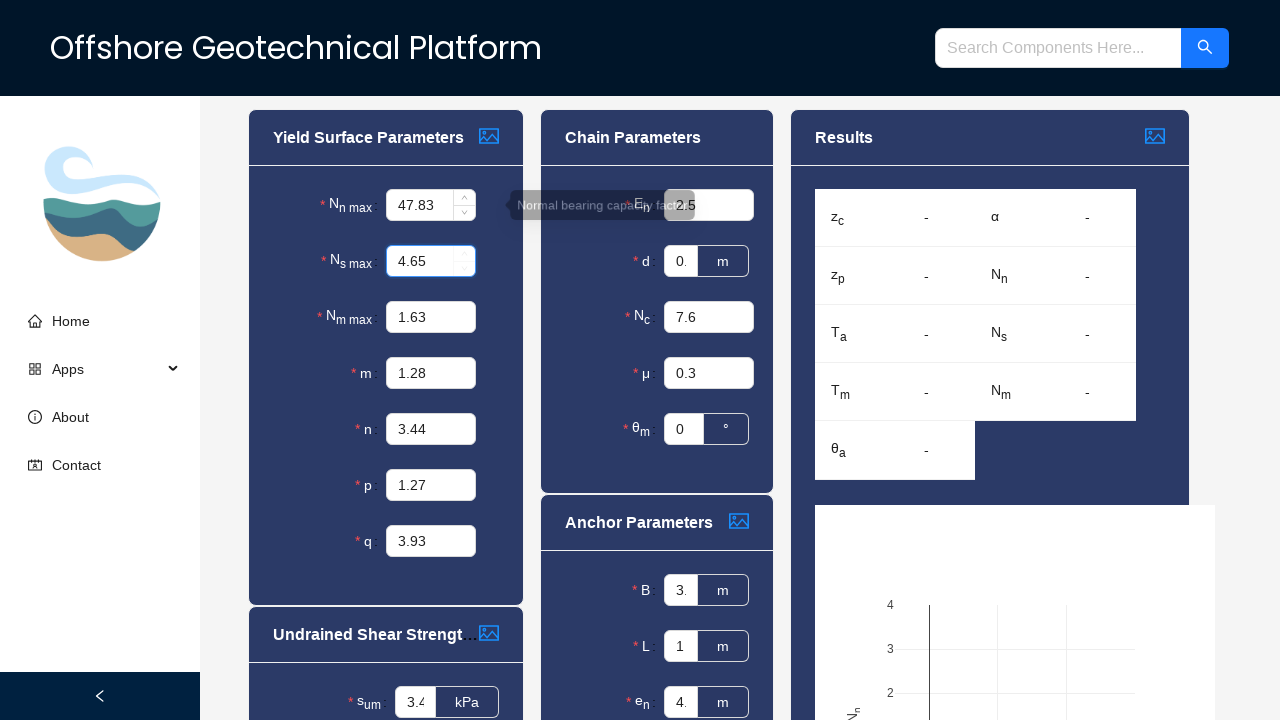

Selected all text in Ns_max field on xpath=/html/body/div[1]/section/section/section/section/main/div/form/div[1]/div
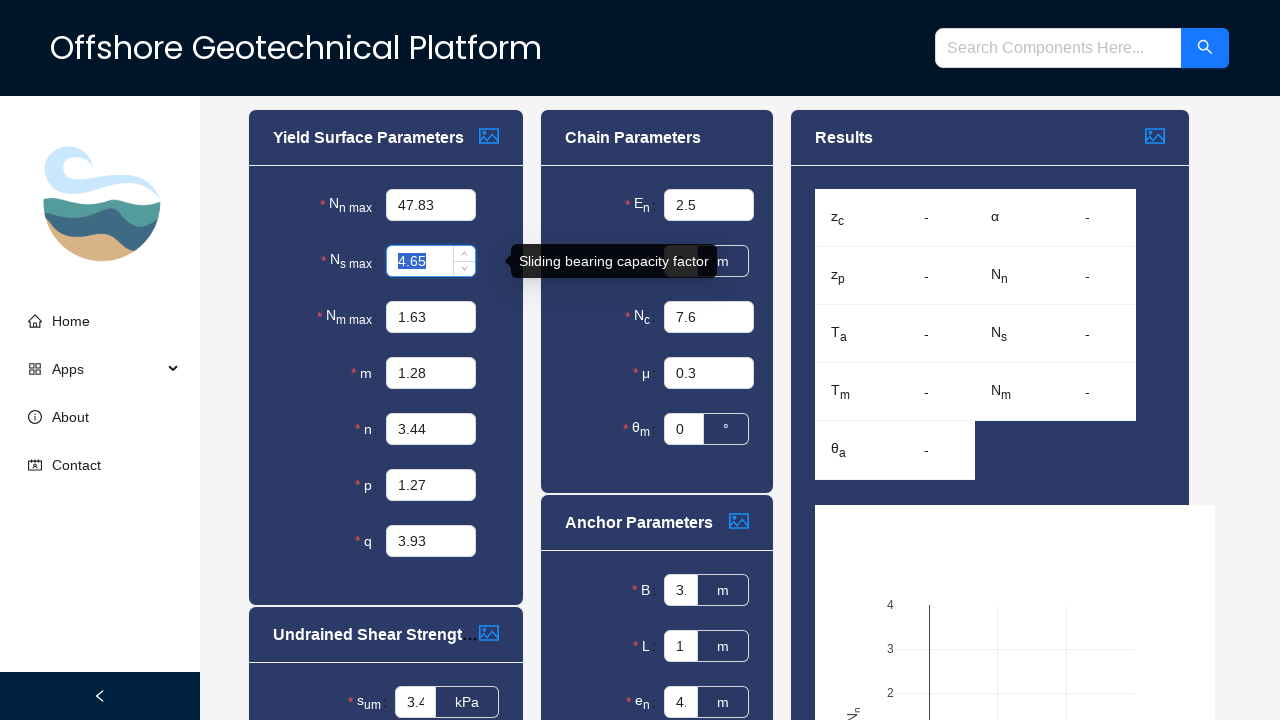

Filled Ns_max field with value 23.56 on xpath=/html/body/div[1]/section/section/section/section/main/div/form/div[1]/div
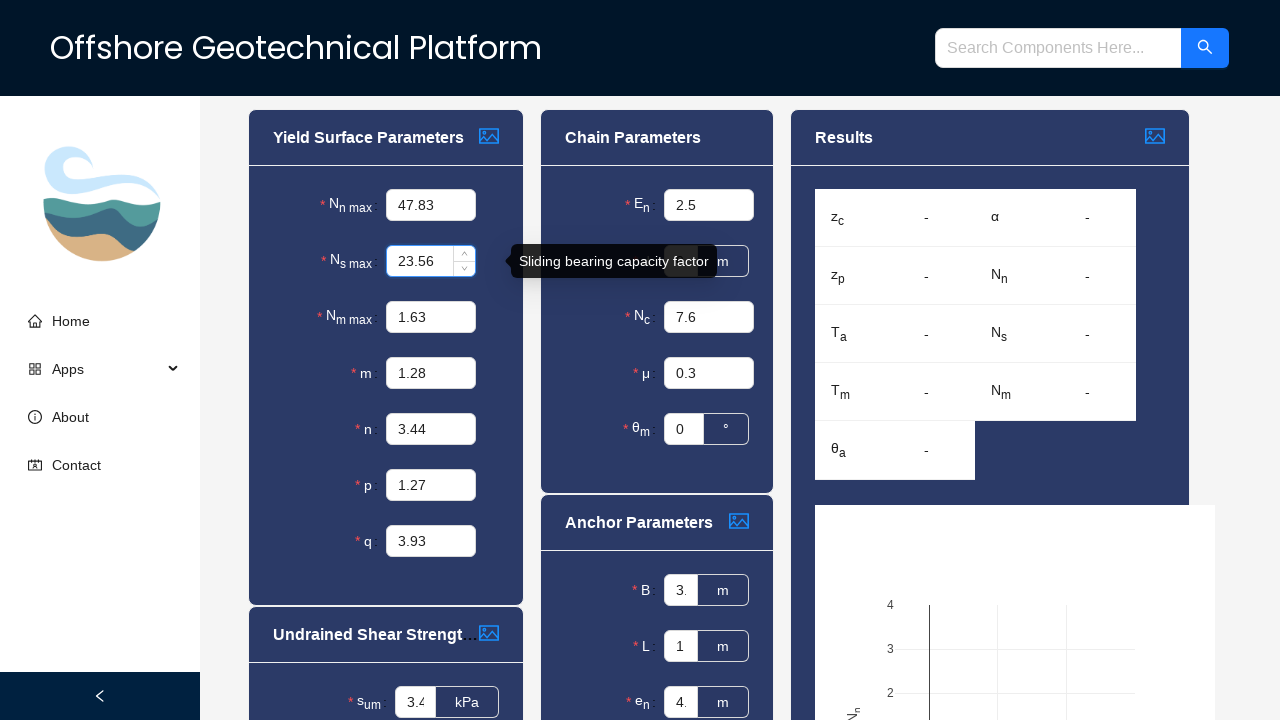

Clicked Nm_max input field at (431, 317) on xpath=/html/body/div[1]/section/section/section/section/main/div/form/div[1]/div
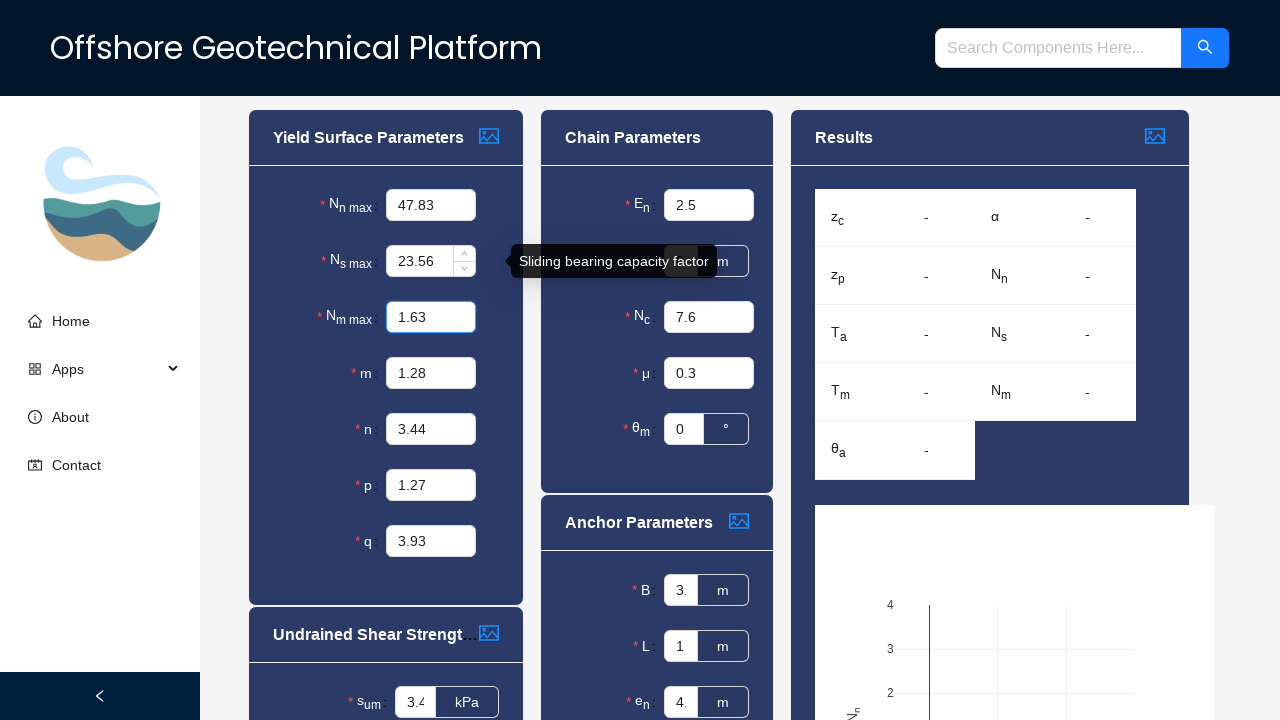

Selected all text in Nm_max field on xpath=/html/body/div[1]/section/section/section/section/main/div/form/div[1]/div
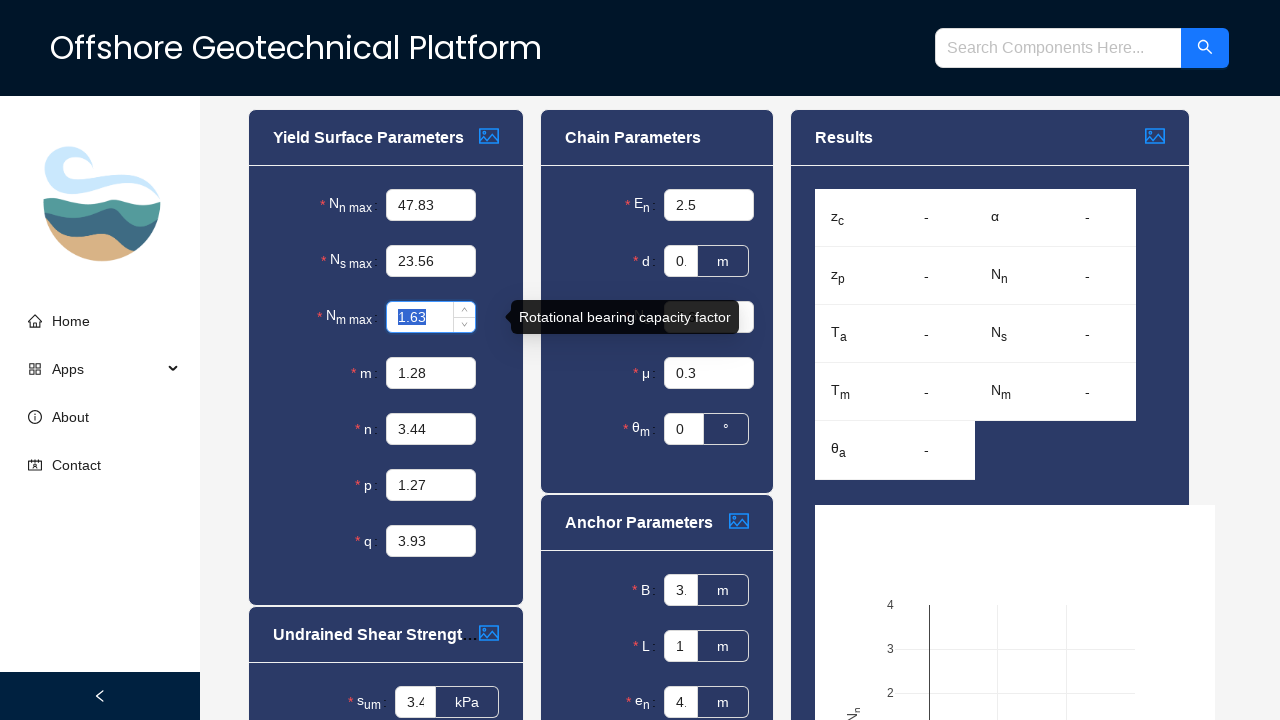

Filled Nm_max field with value 68.92 on xpath=/html/body/div[1]/section/section/section/section/main/div/form/div[1]/div
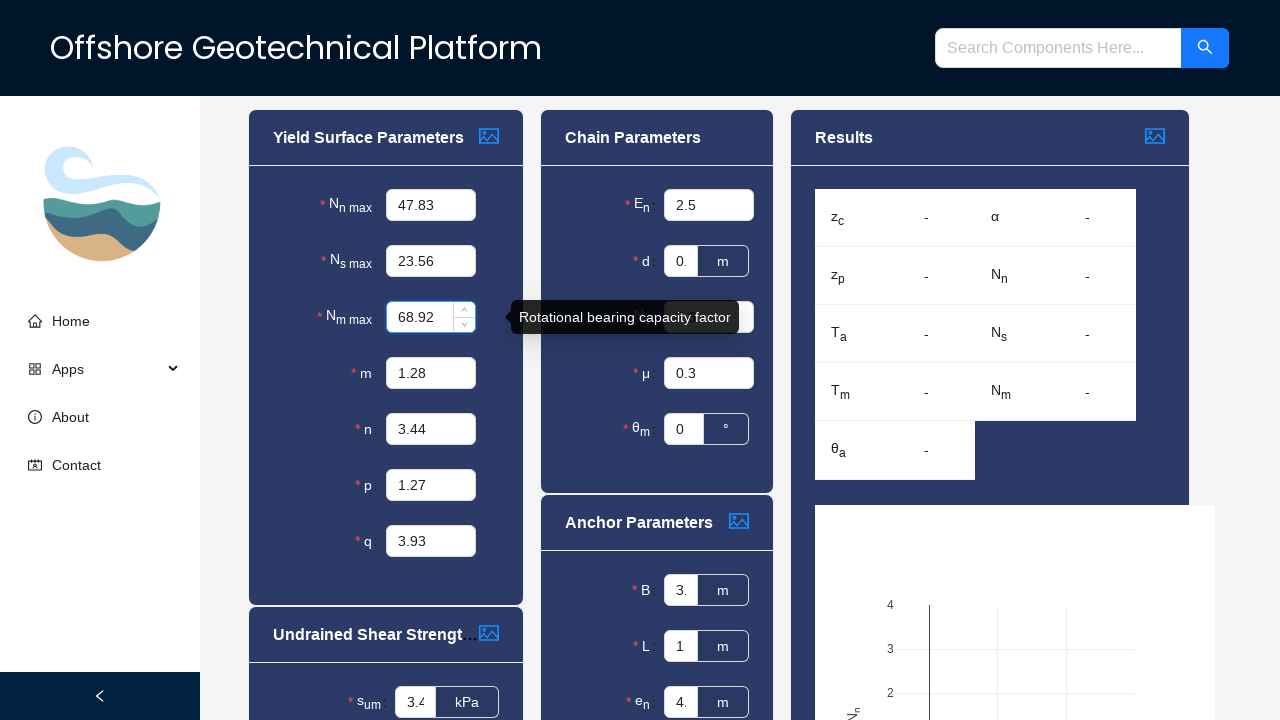

Clicked m input field at (431, 373) on xpath=/html/body/div[1]/section/section/section/section/main/div/form/div[1]/div
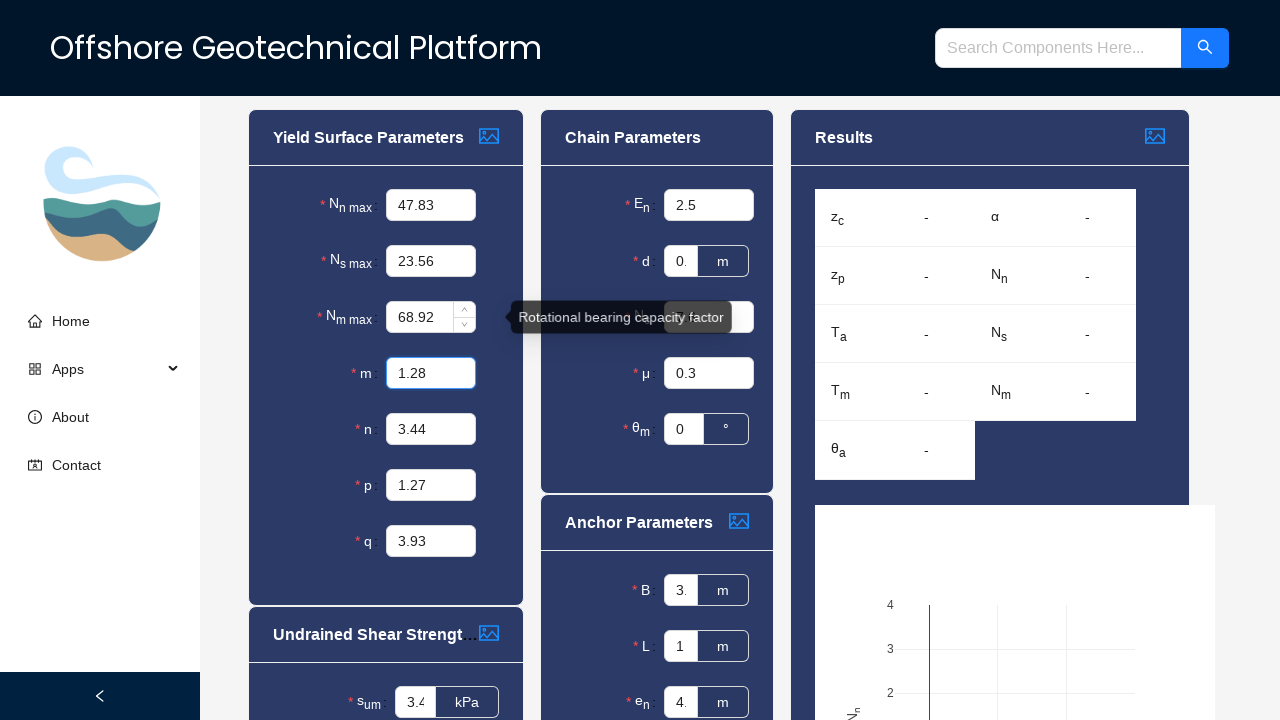

Selected all text in m field on xpath=/html/body/div[1]/section/section/section/section/main/div/form/div[1]/div
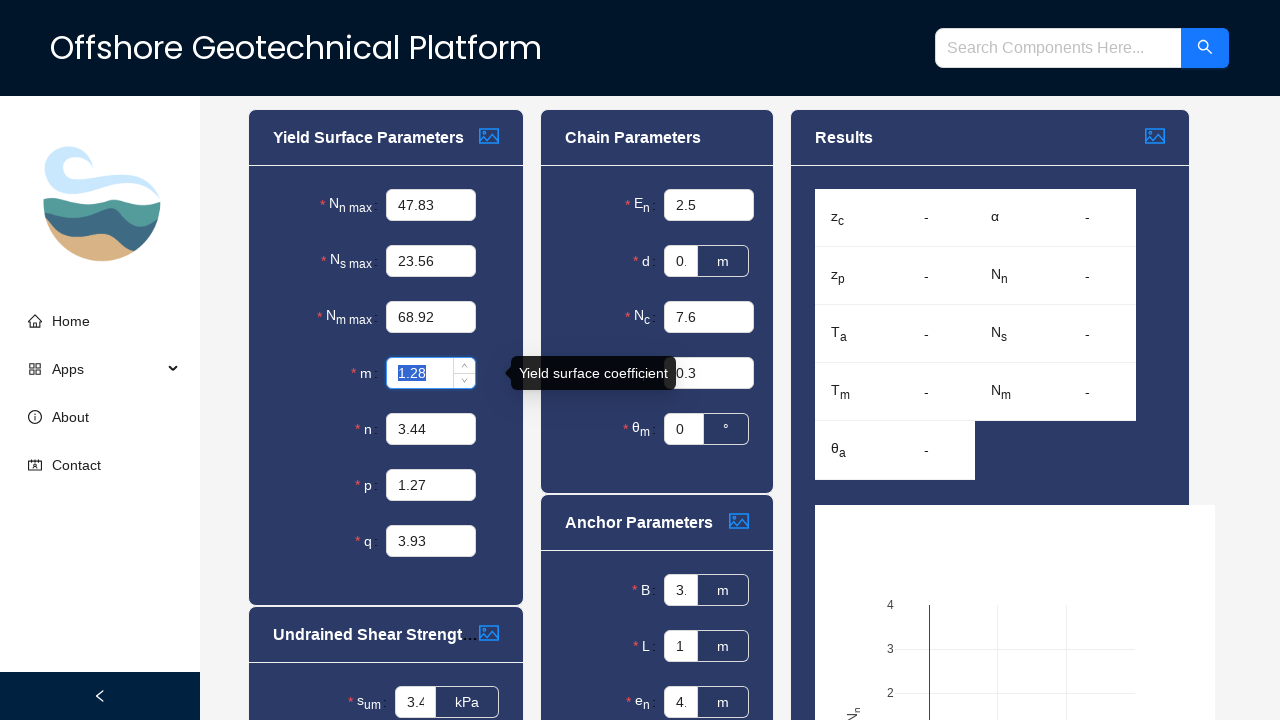

Filled m field with value 31.45 on xpath=/html/body/div[1]/section/section/section/section/main/div/form/div[1]/div
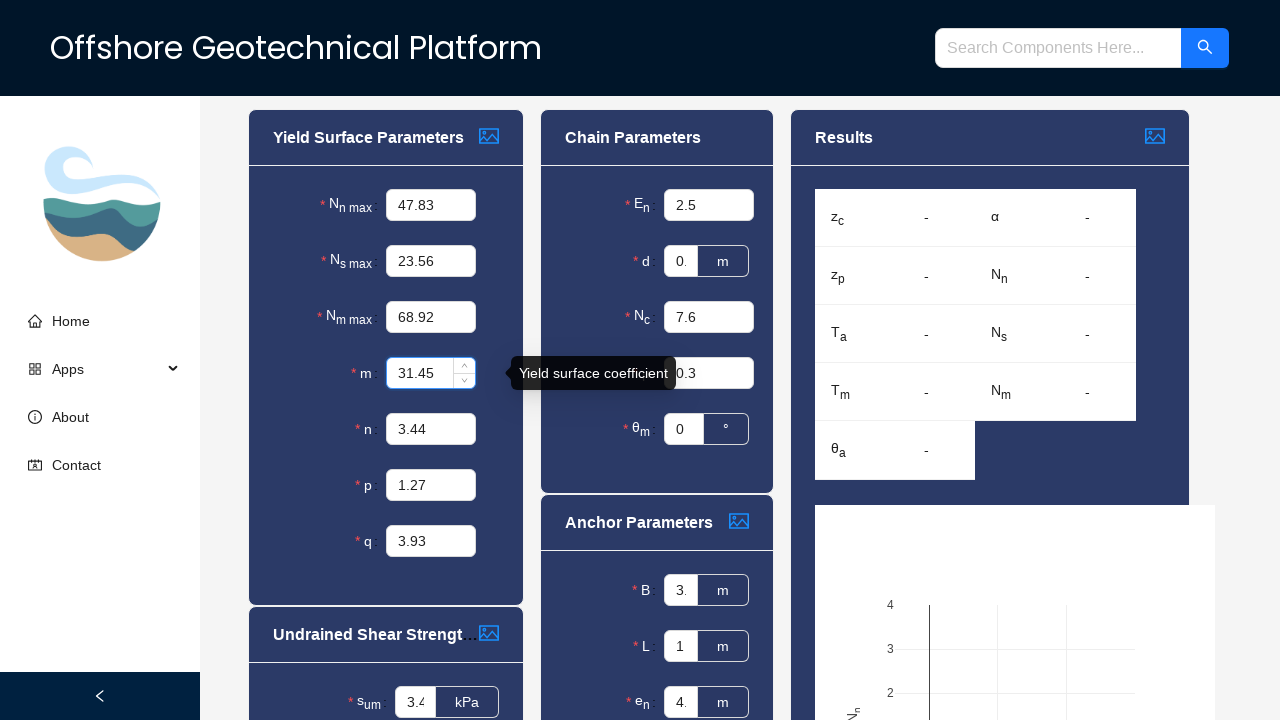

Clicked n input field at (431, 429) on xpath=/html/body/div[1]/section/section/section/section/main/div/form/div[1]/div
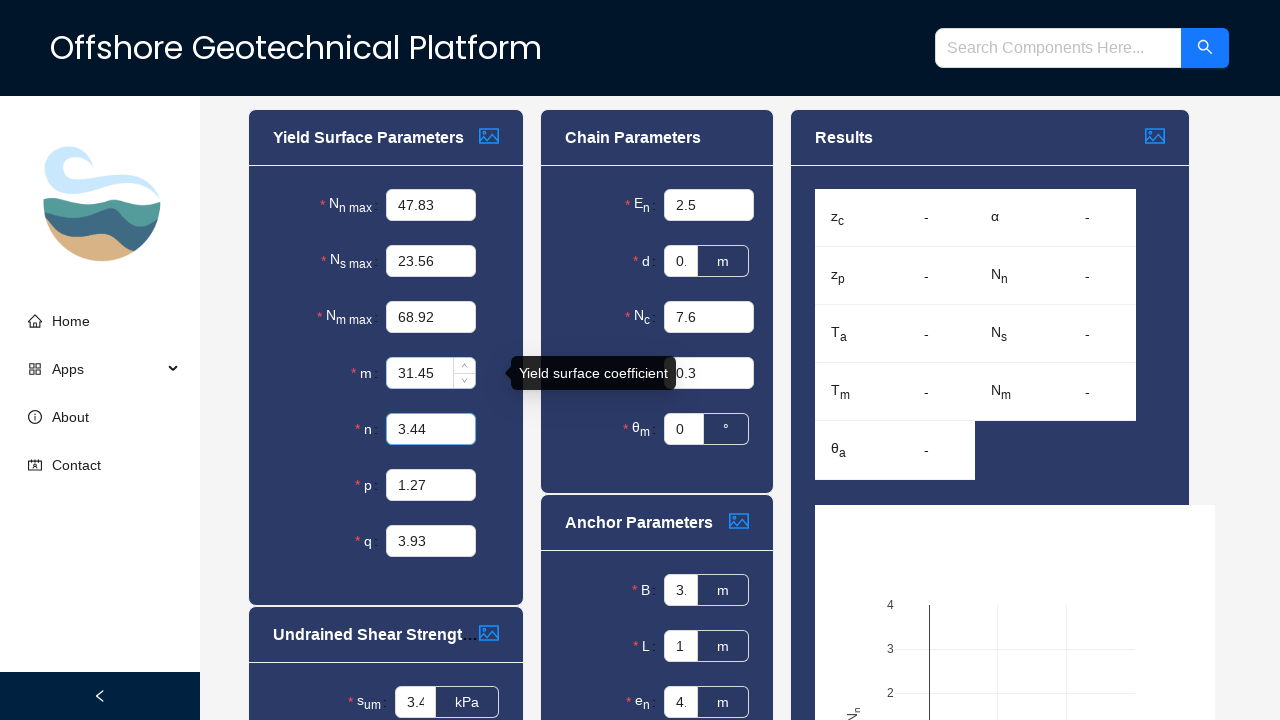

Selected all text in n field on xpath=/html/body/div[1]/section/section/section/section/main/div/form/div[1]/div
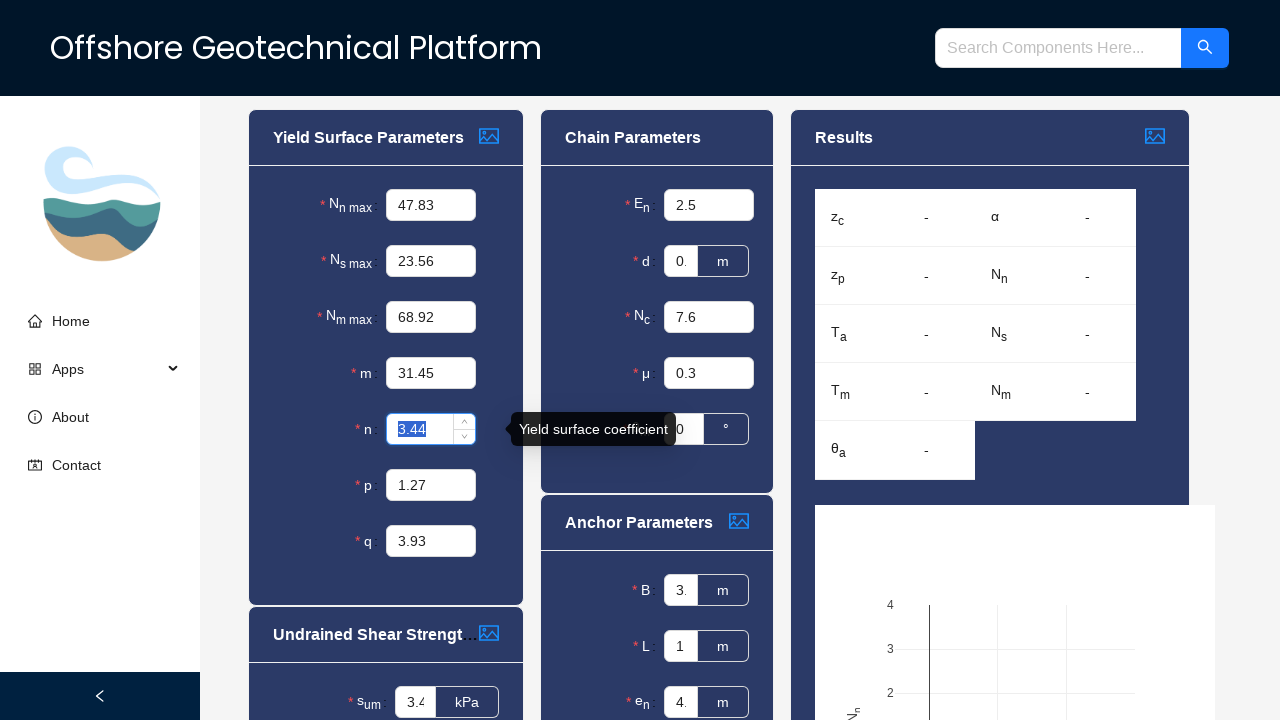

Filled n field with value 55.21 on xpath=/html/body/div[1]/section/section/section/section/main/div/form/div[1]/div
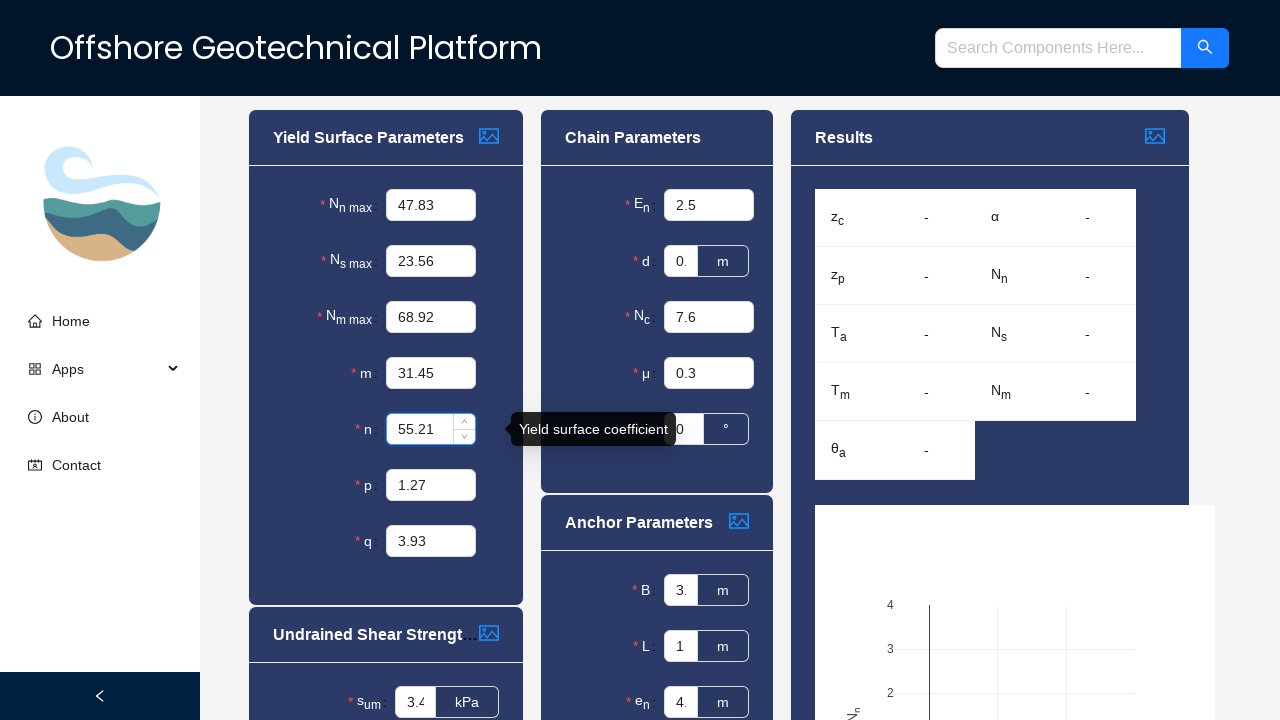

Clicked p input field at (431, 485) on xpath=/html/body/div[1]/section/section/section/section/main/div/form/div[1]/div
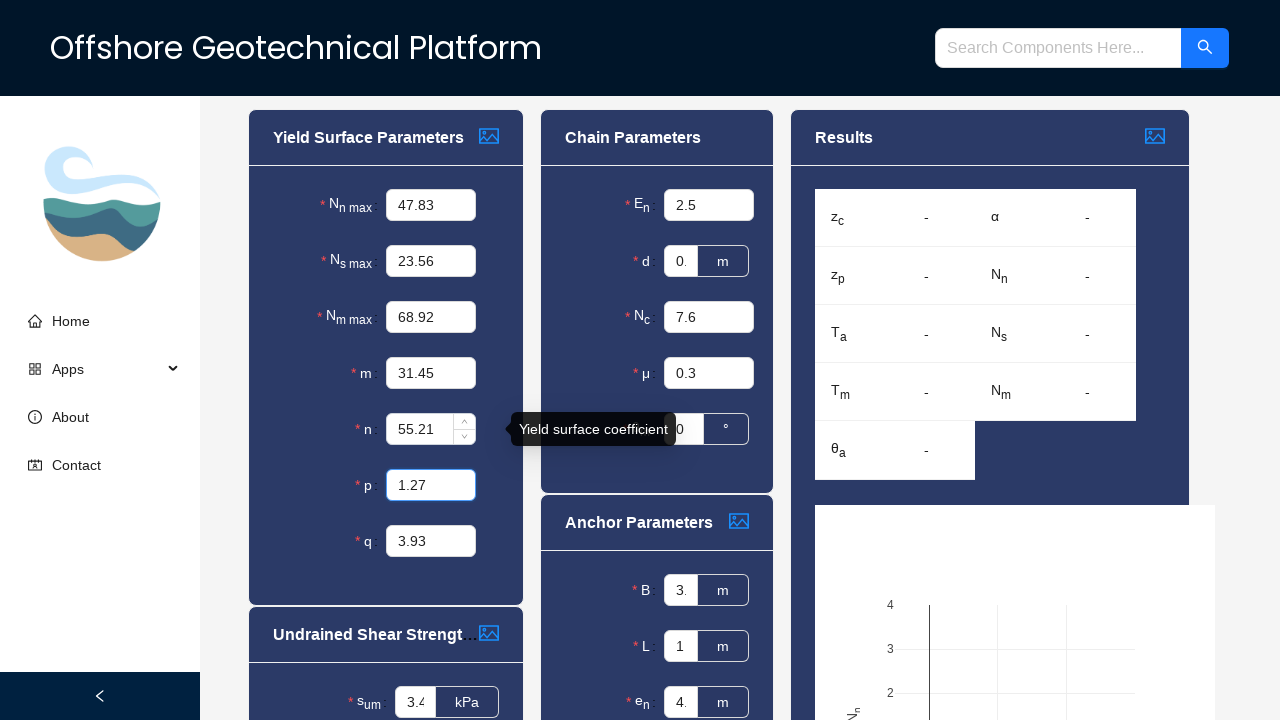

Selected all text in p field on xpath=/html/body/div[1]/section/section/section/section/main/div/form/div[1]/div
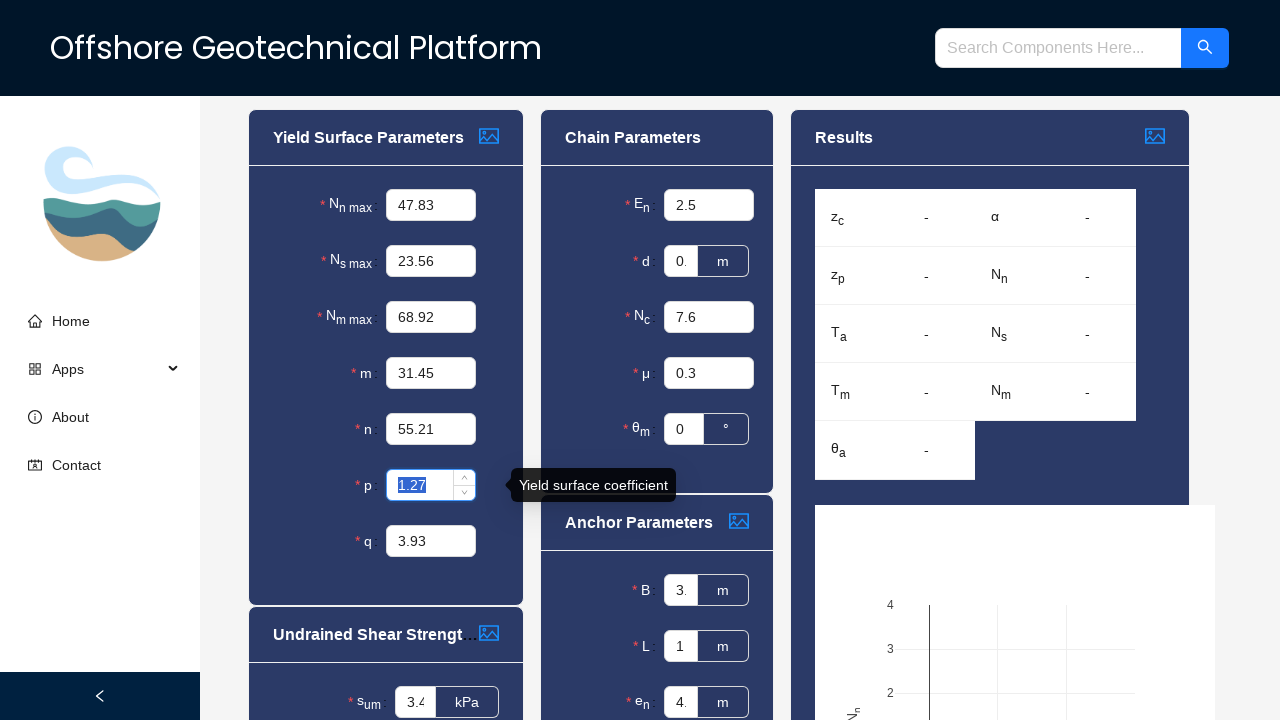

Filled p field with value 12.67 on xpath=/html/body/div[1]/section/section/section/section/main/div/form/div[1]/div
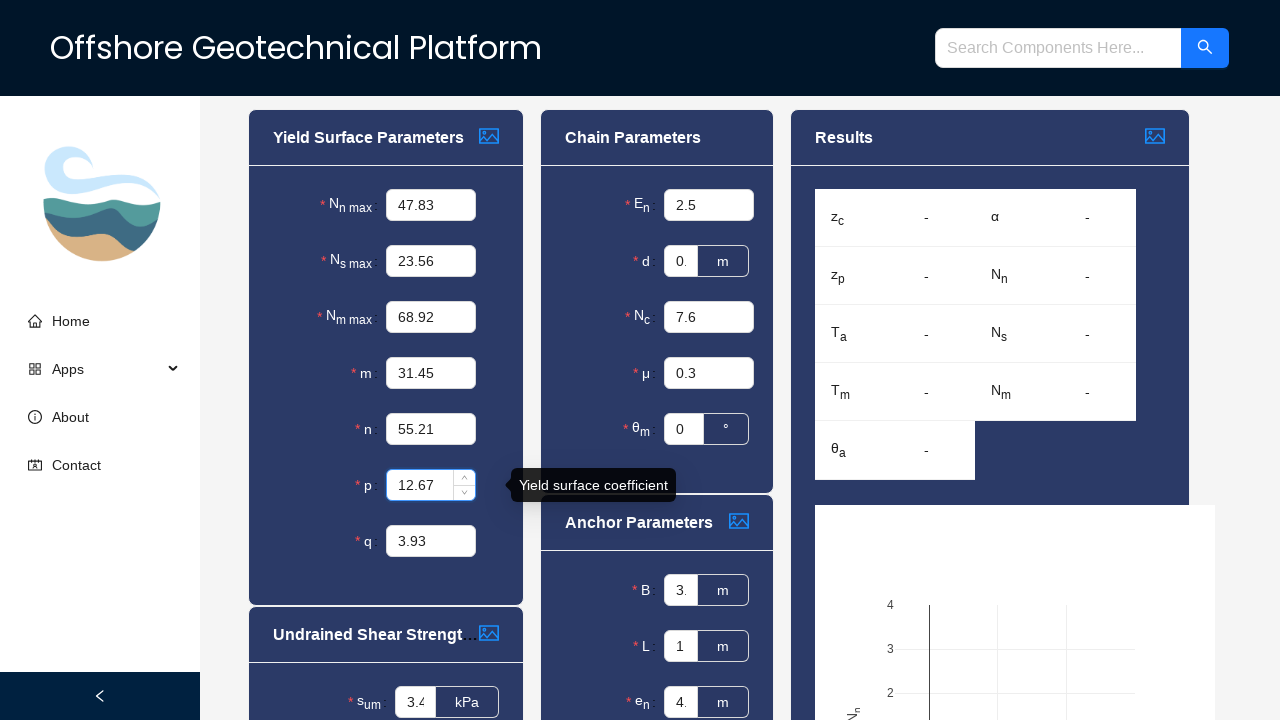

Clicked q input field at (431, 541) on xpath=/html/body/div[1]/section/section/section/section/main/div/form/div[1]/div
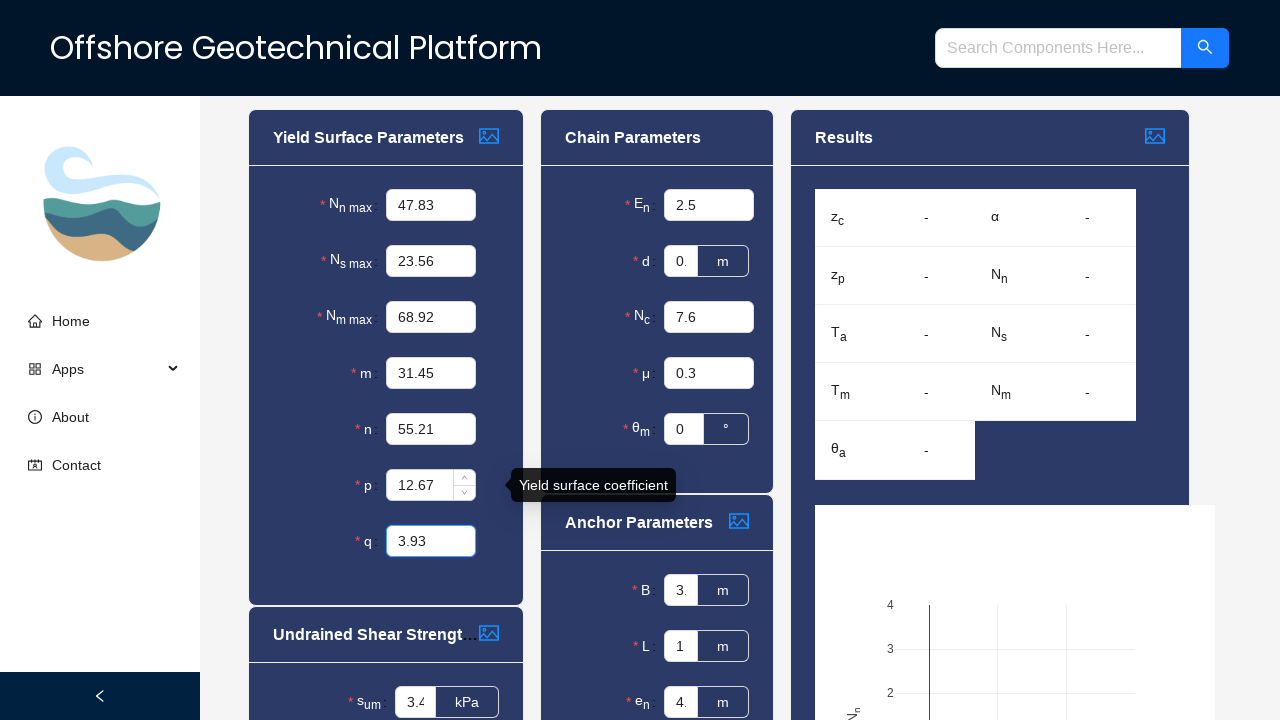

Selected all text in q field on xpath=/html/body/div[1]/section/section/section/section/main/div/form/div[1]/div
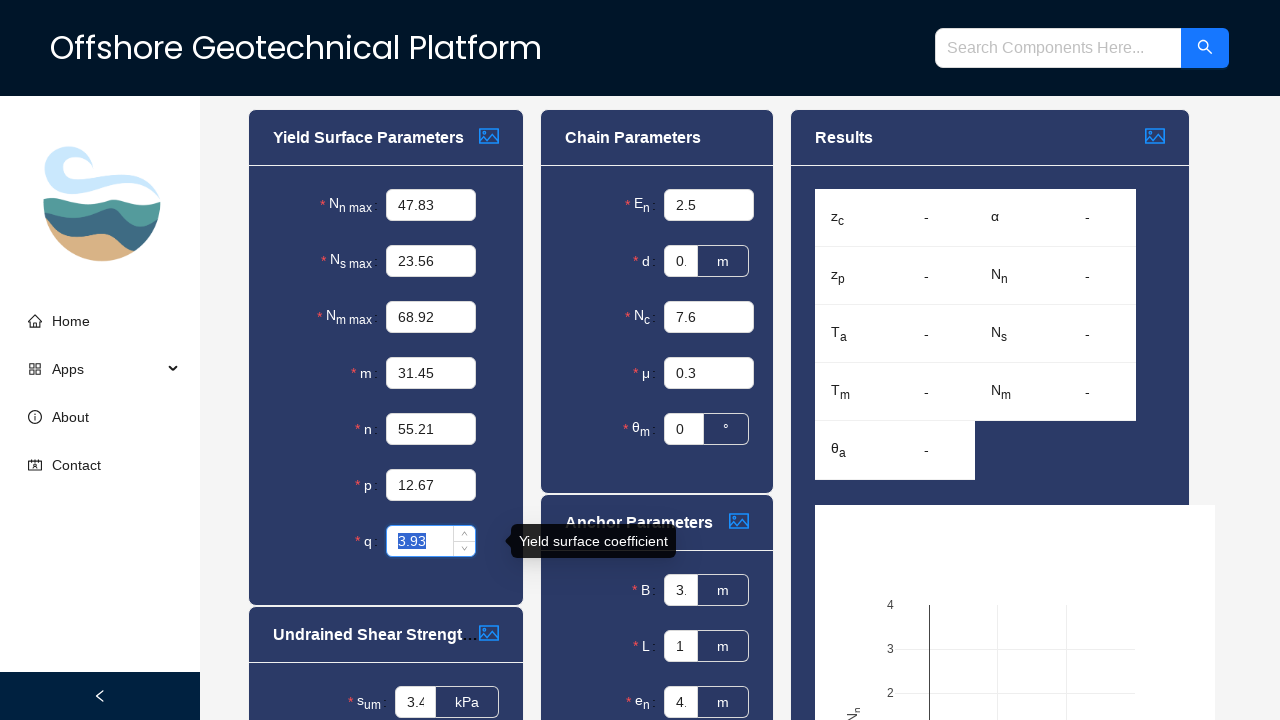

Filled q field with value 89.34 on xpath=/html/body/div[1]/section/section/section/section/main/div/form/div[1]/div
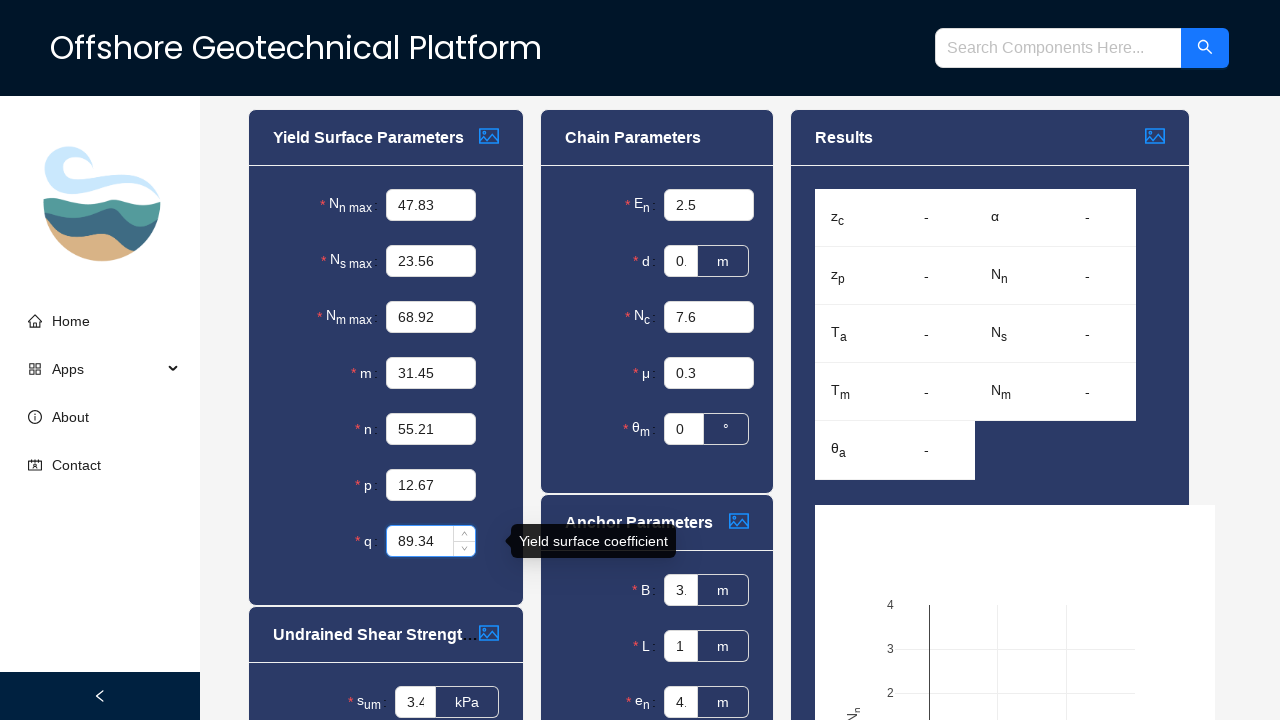

Clicked submit/calculate button at (326, 561) on xpath=/html/body/div[1]/section/section/section/section/main/div/form/div[2]/div
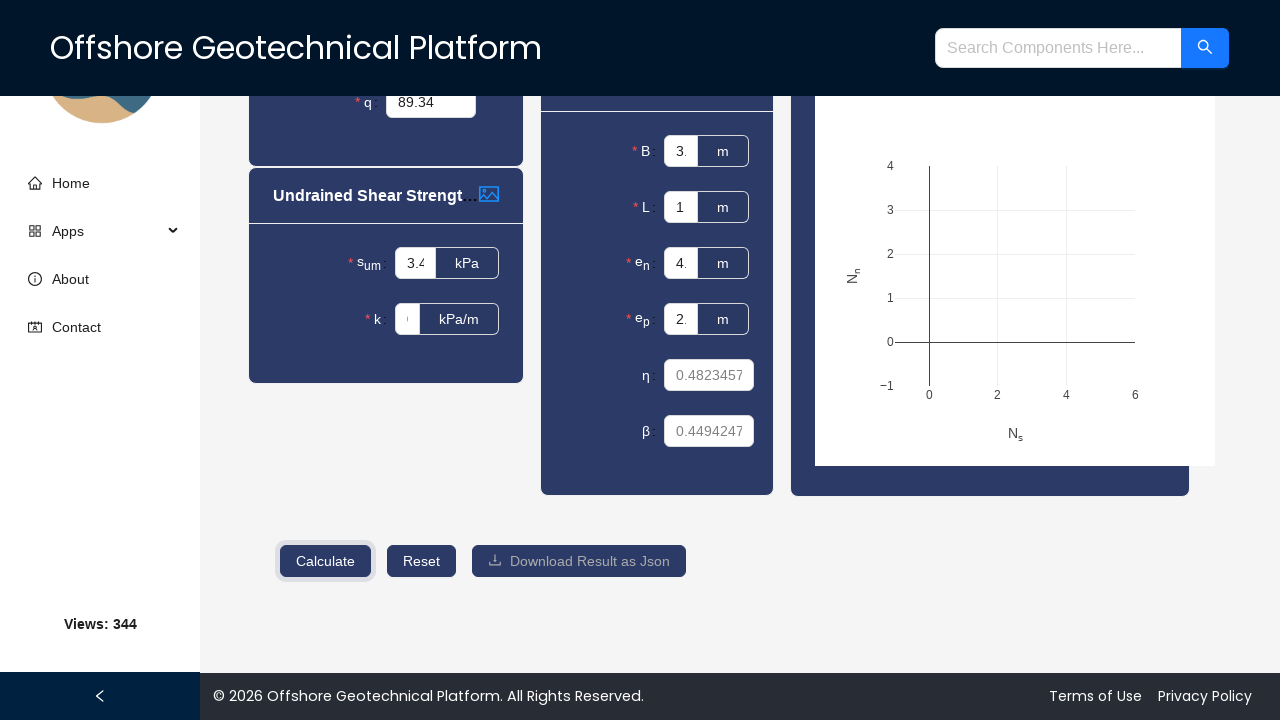

Waited 5000ms for calculation to complete
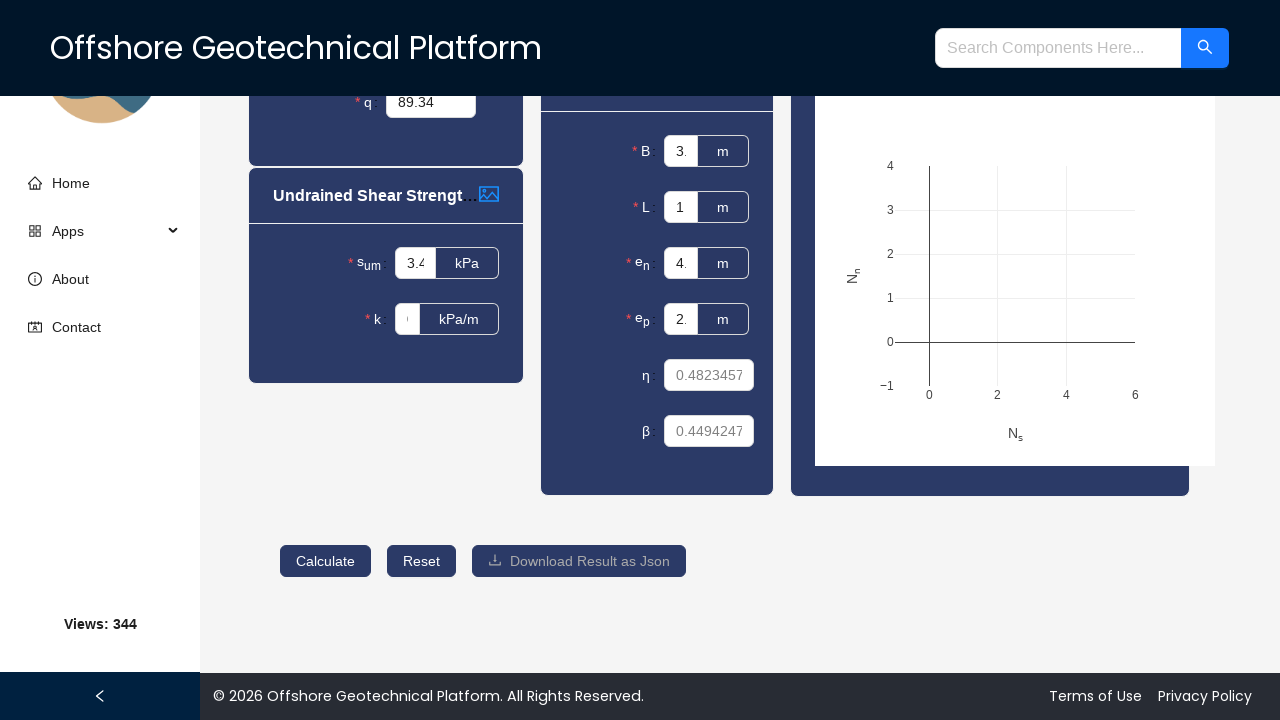

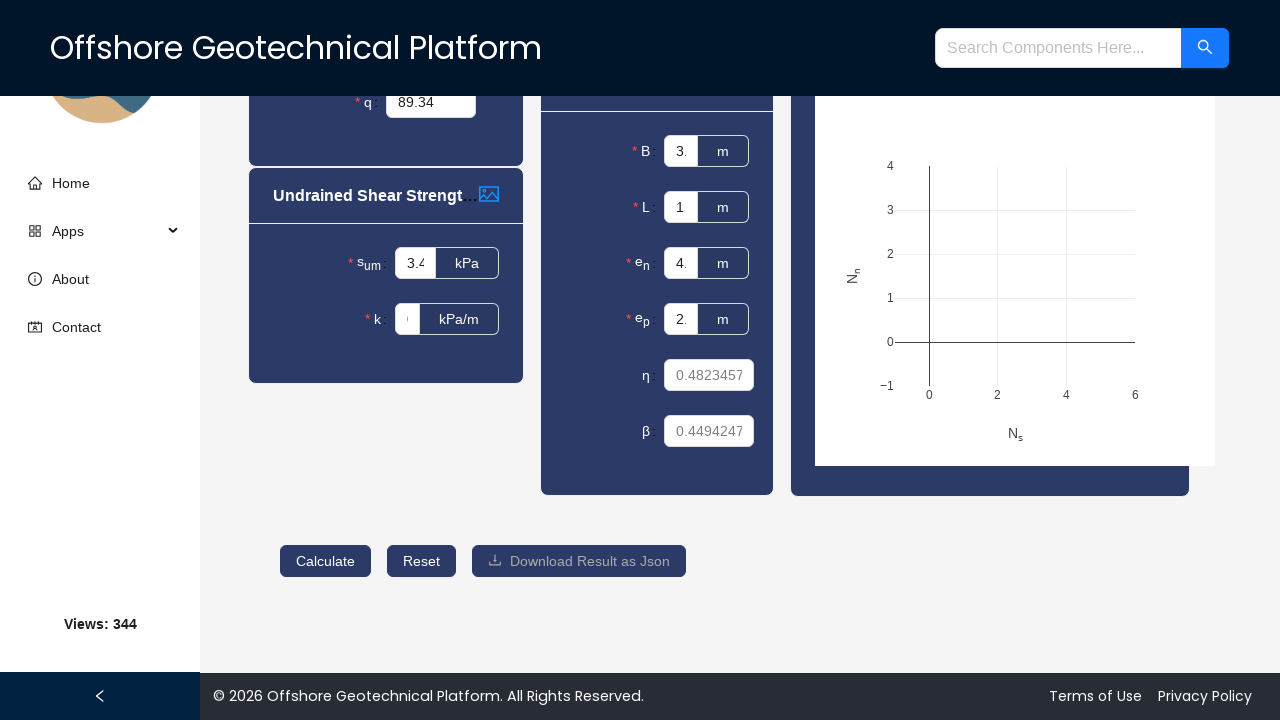